Tests a slow calculator application by setting a delay, performing a simple addition (1 + 3), and verifying the result equals 4

Starting URL: https://bonigarcia.dev/selenium-webdriver-java/slow-calculator.html

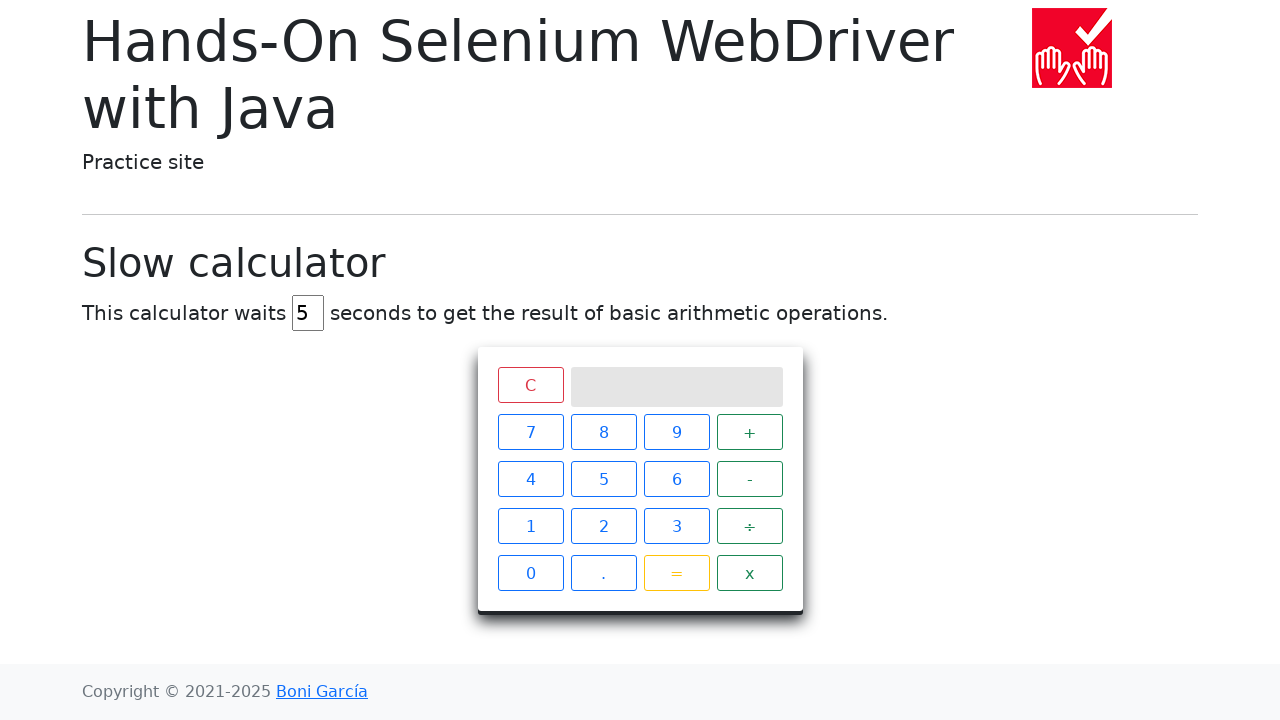

Navigated to slow calculator application
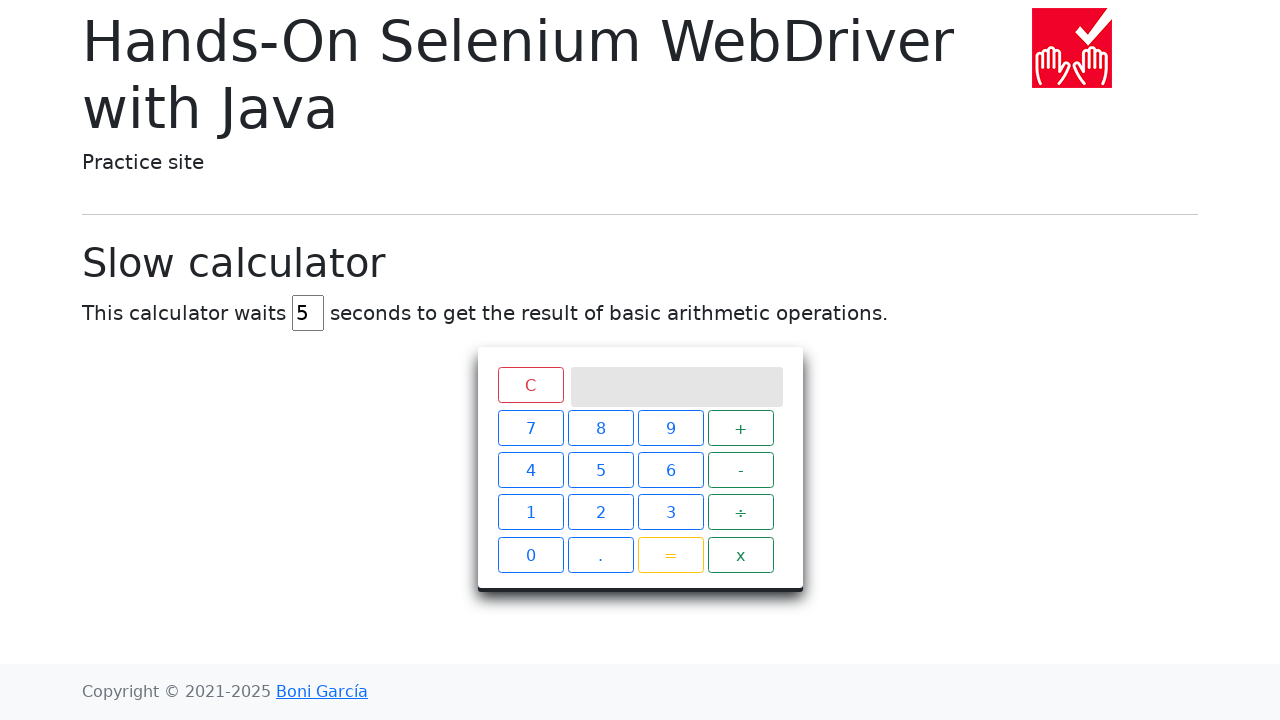

Cleared the delay field on #delay
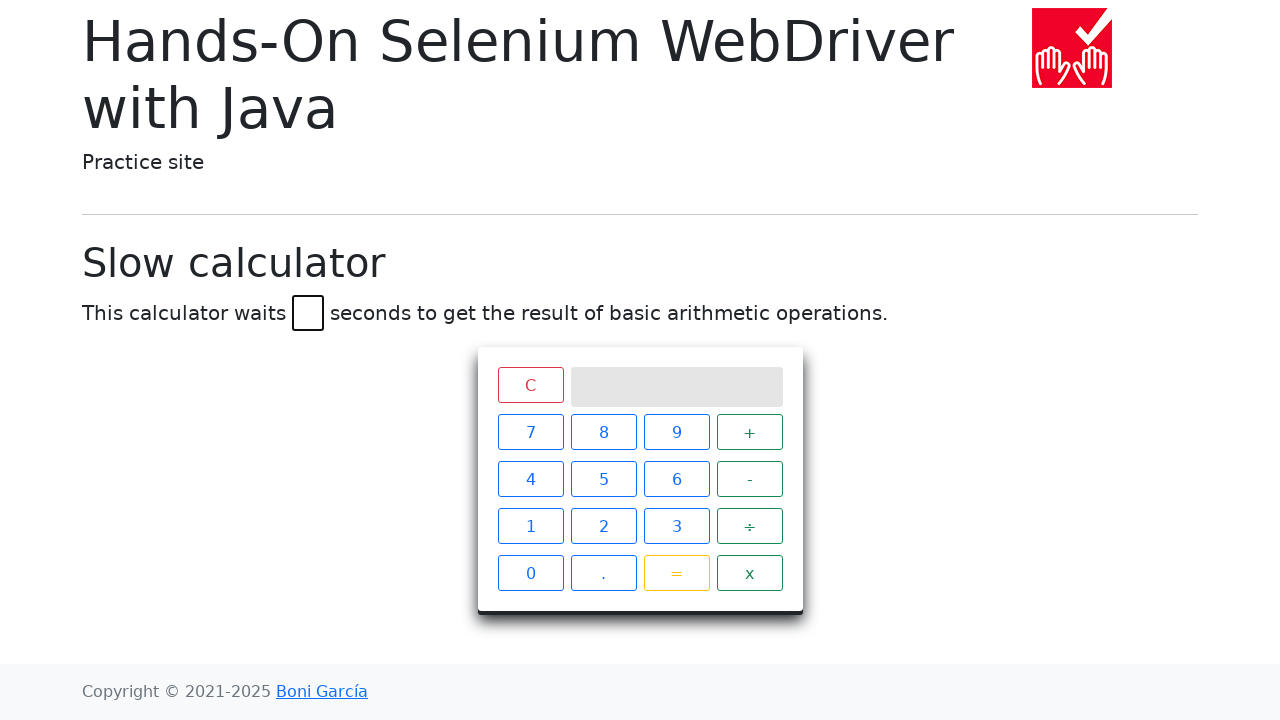

Set delay to 4 seconds on #delay
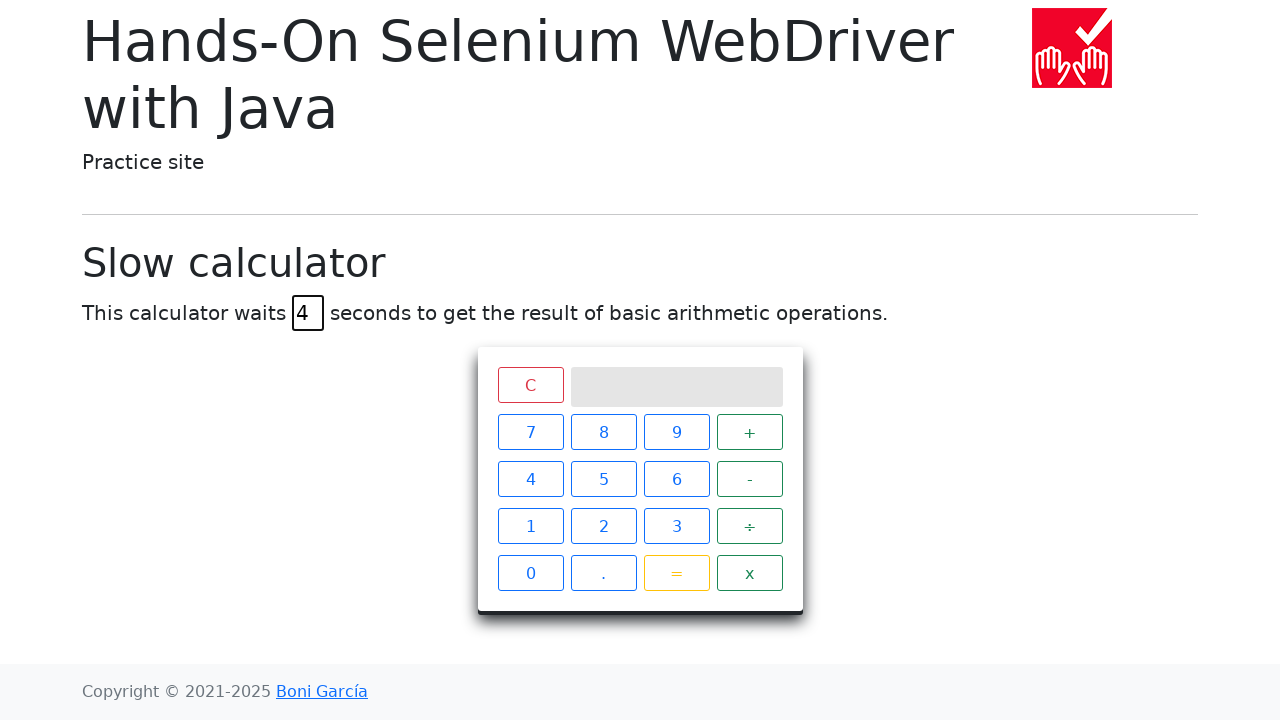

Clicked number 1 at (530, 526) on xpath=//span[text()='1']
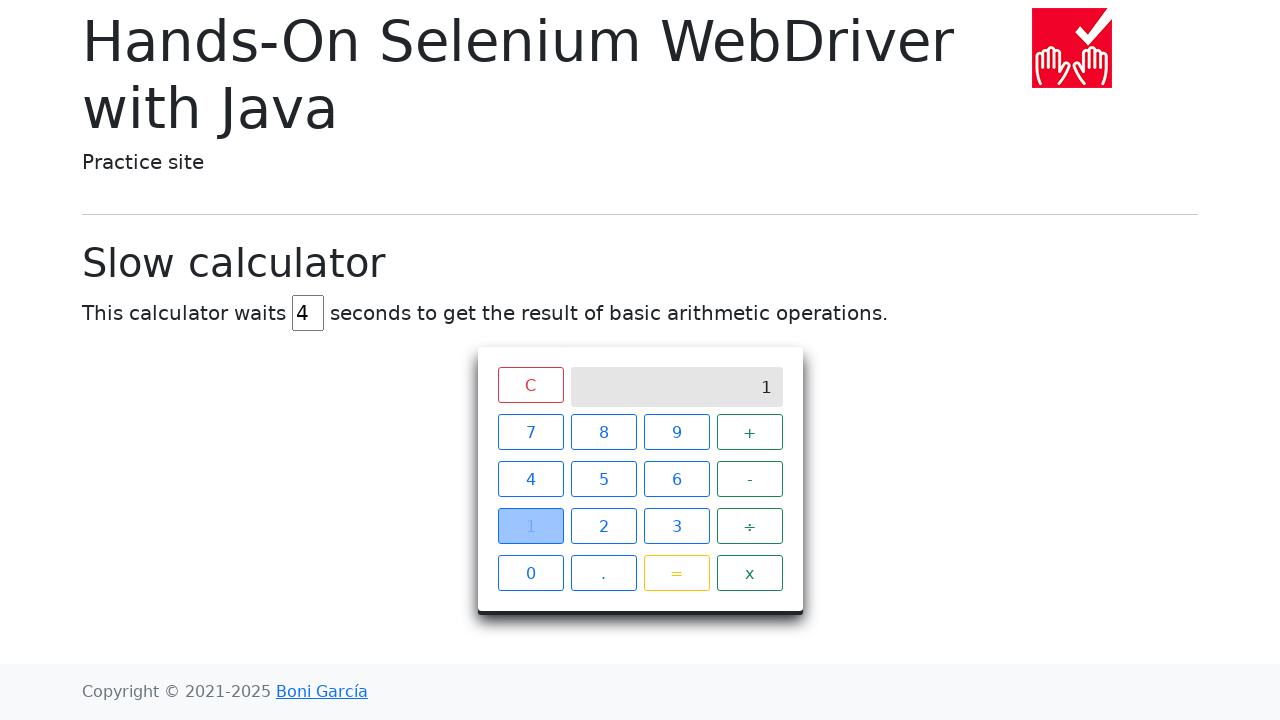

Clicked plus operator at (750, 432) on xpath=//span[text()='+']
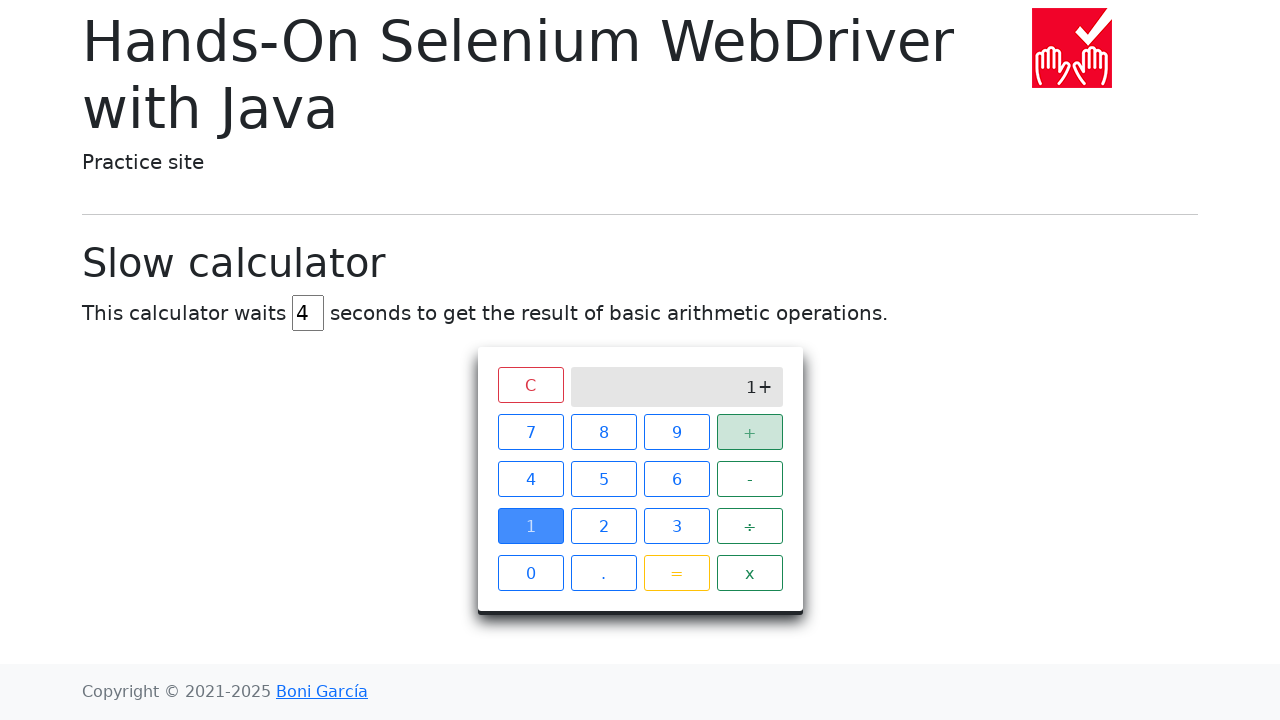

Clicked number 3 at (676, 526) on xpath=//span[text()='3']
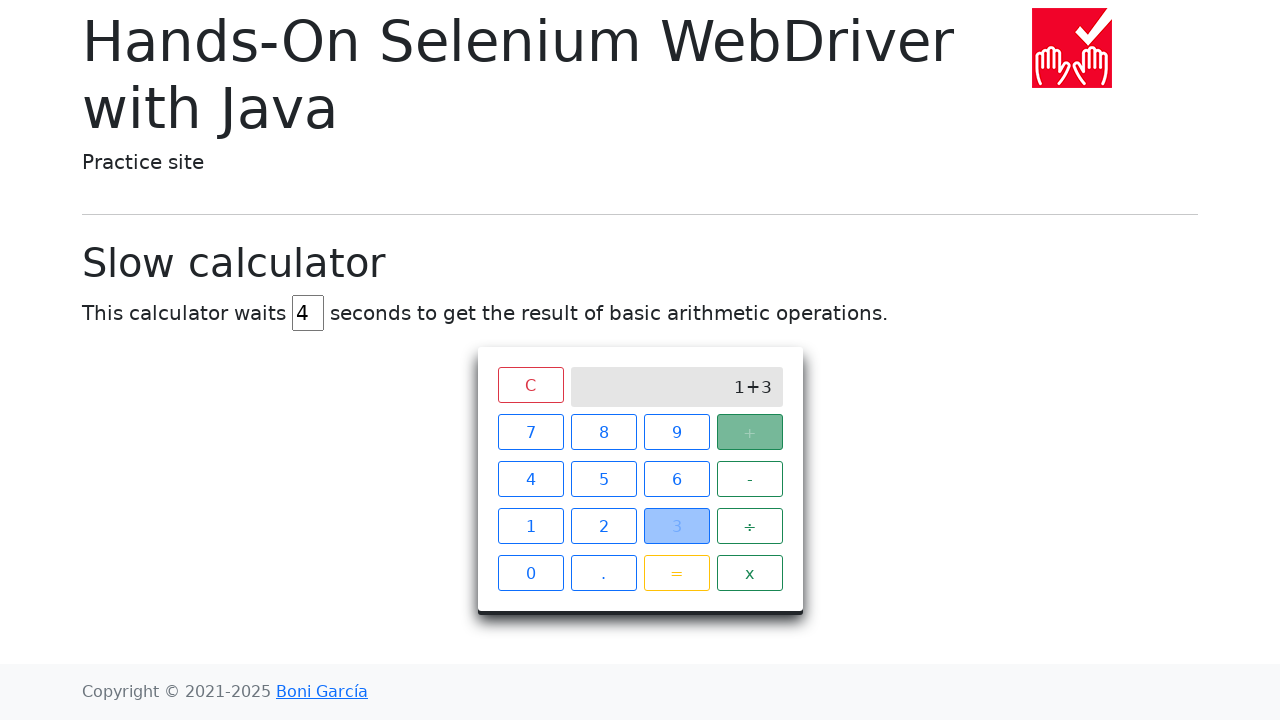

Clicked equals operator at (676, 573) on xpath=//span[text()='=']
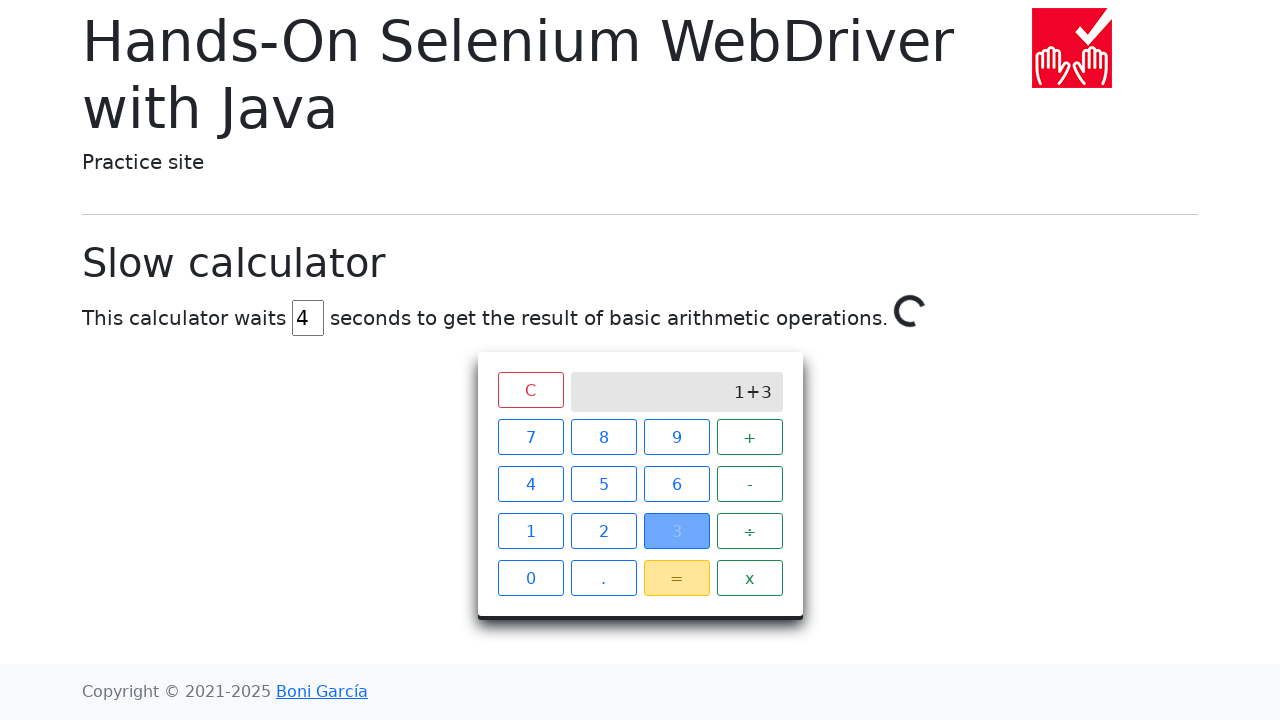

Verified result equals 4
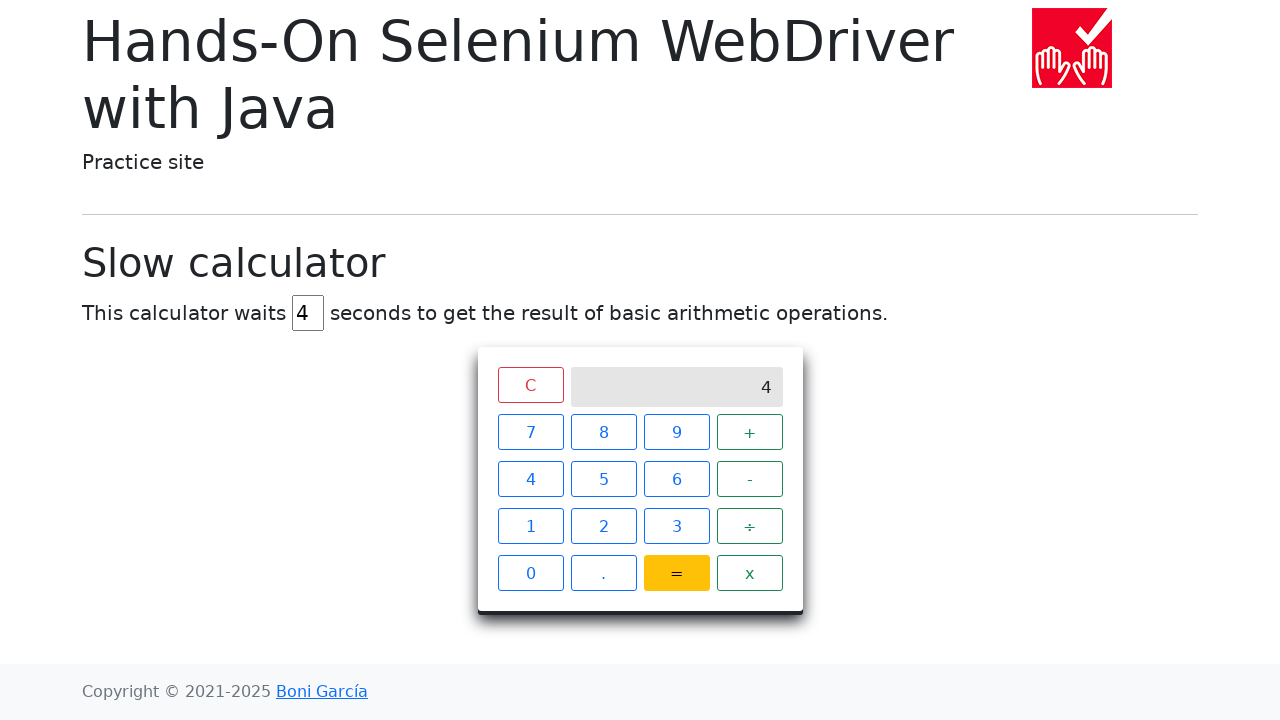

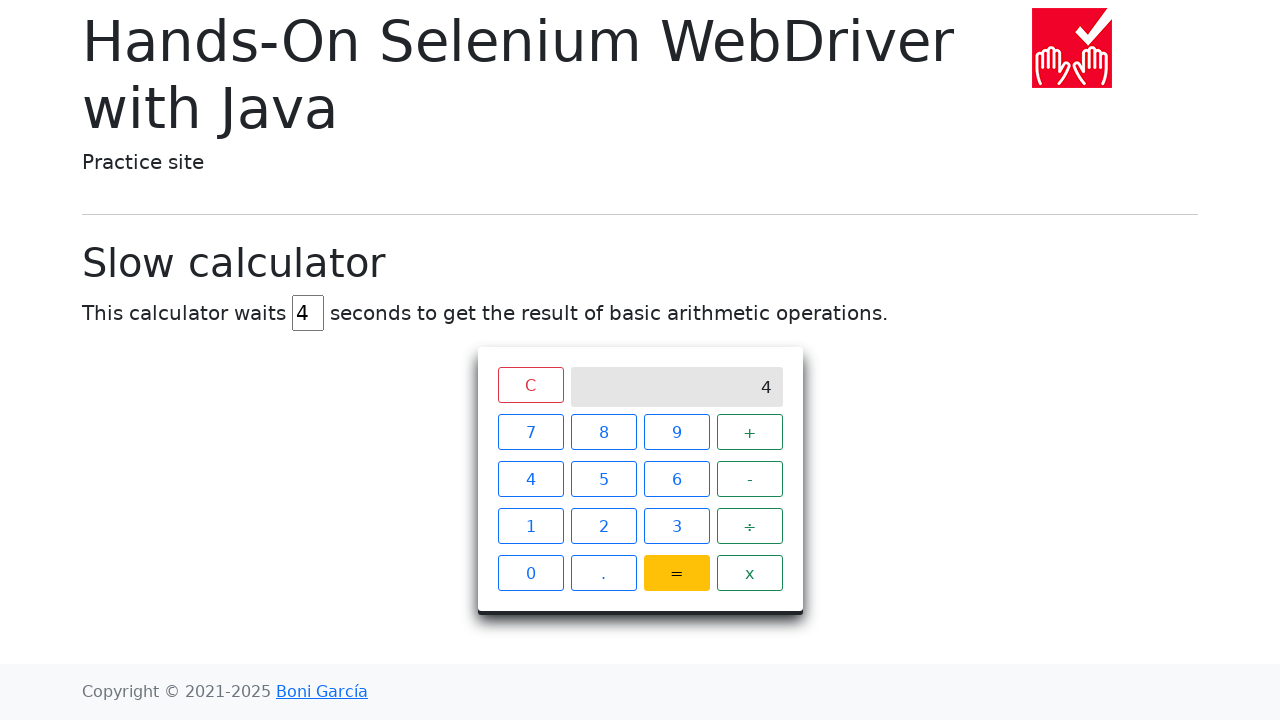